Tests registration form validation by entering an invalid email format and verifying email validation error messages

Starting URL: https://alada.vn/tai-khoan/dang-ky.html

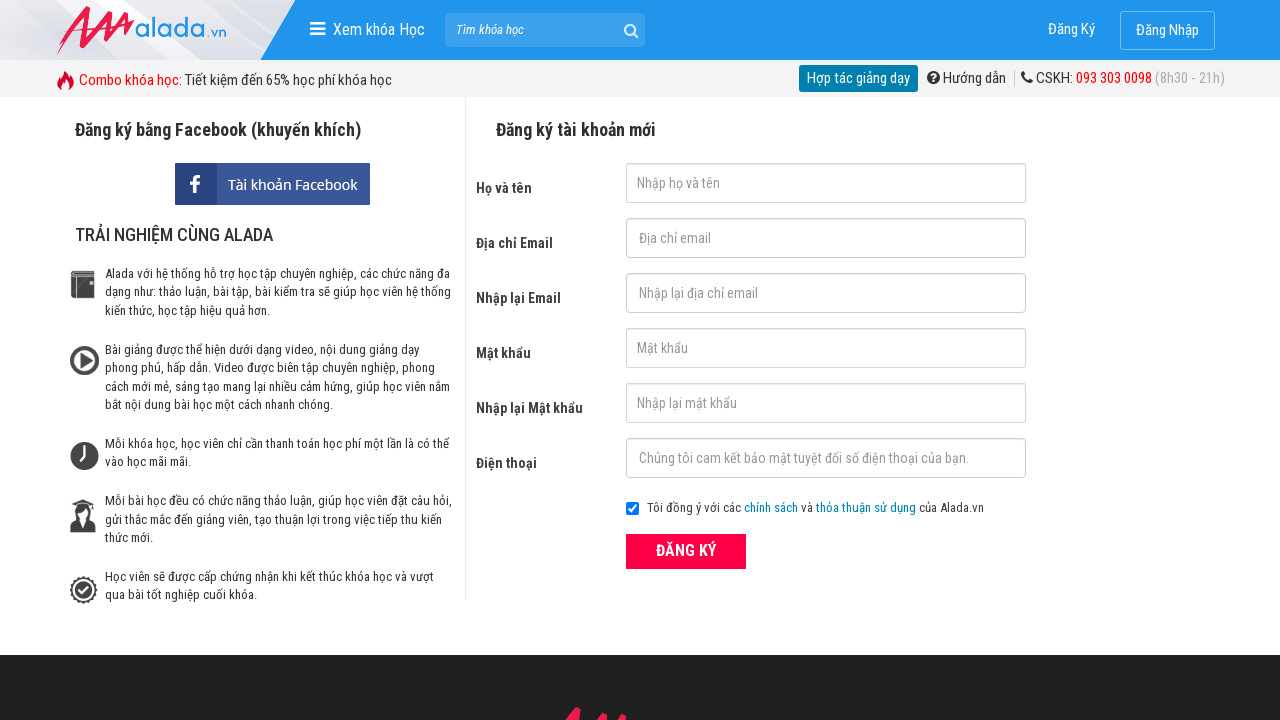

Filled first name field with 'John Wick' on #txtFirstname
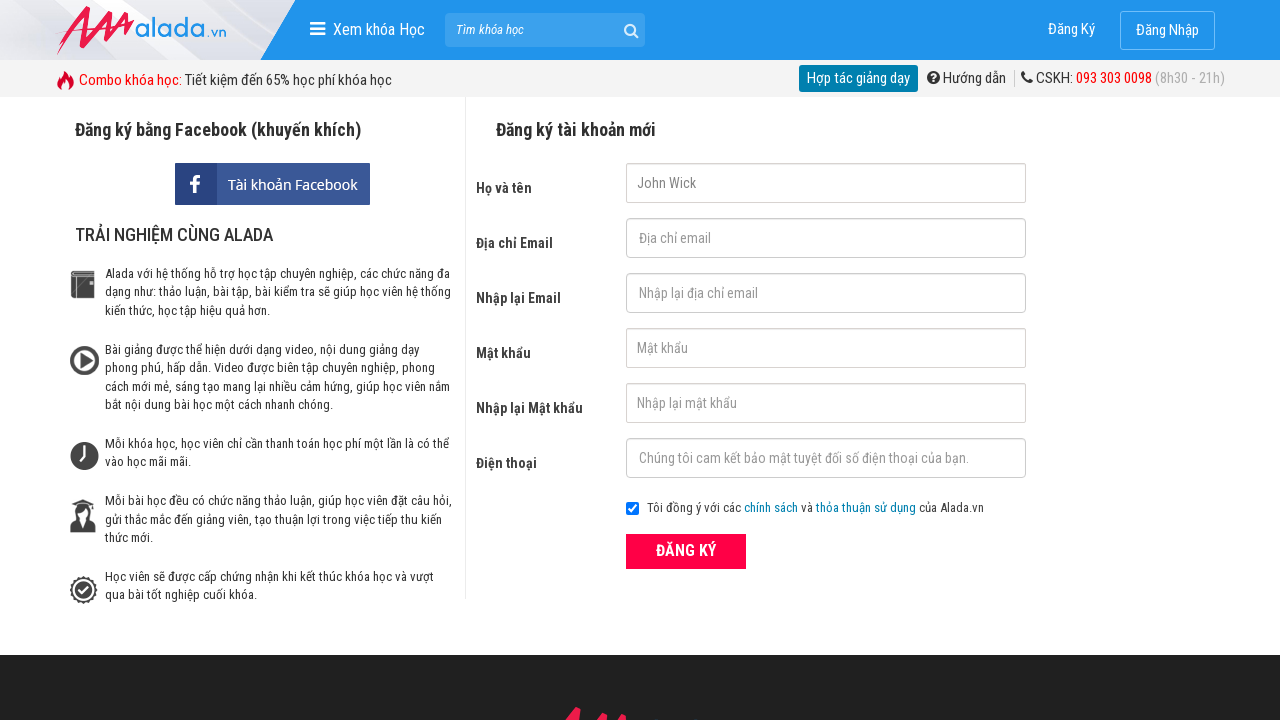

Filled email field with invalid format '123@123@456' on #txtEmail
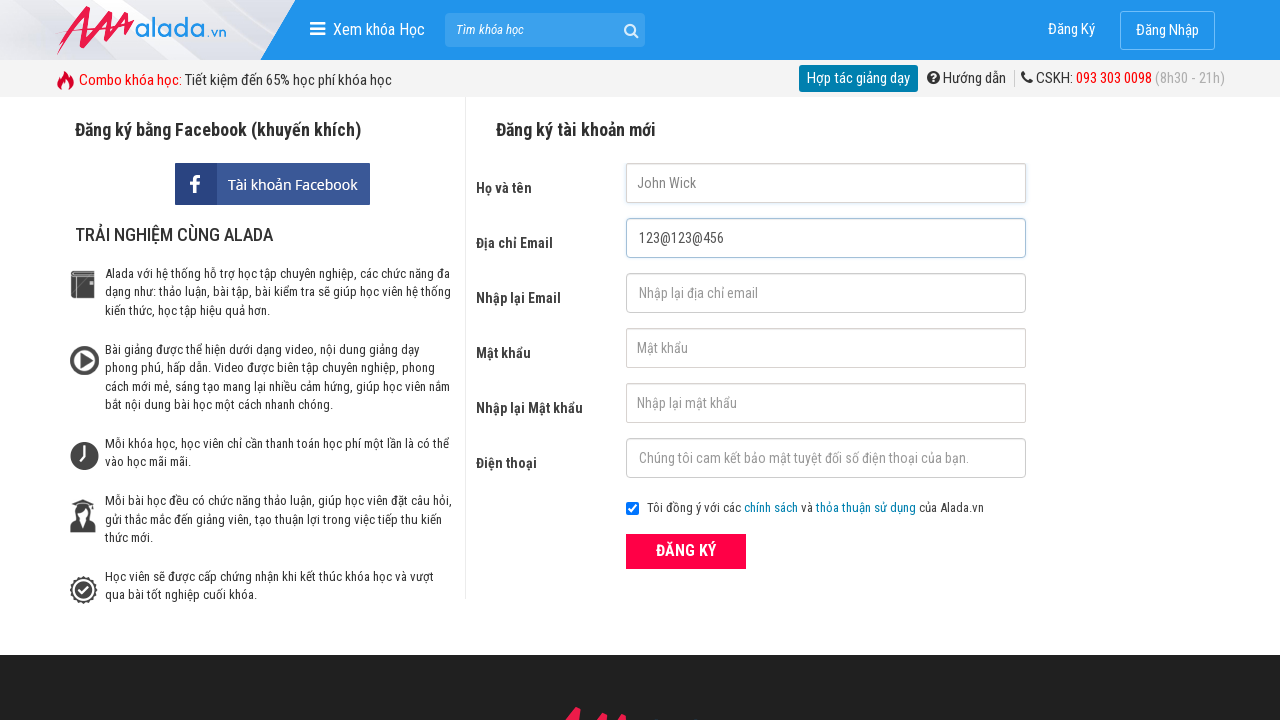

Filled confirm email field with invalid format '123@123@456' on #txtCEmail
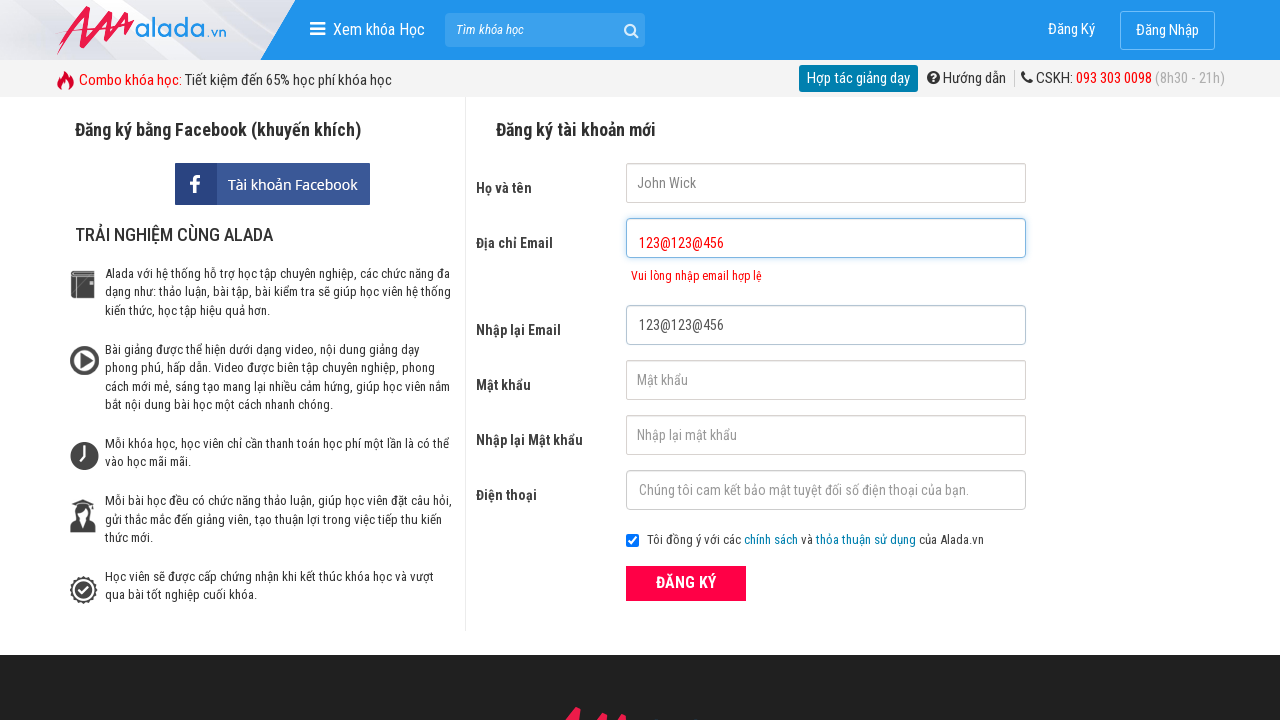

Filled password field with '123456' on #txtPassword
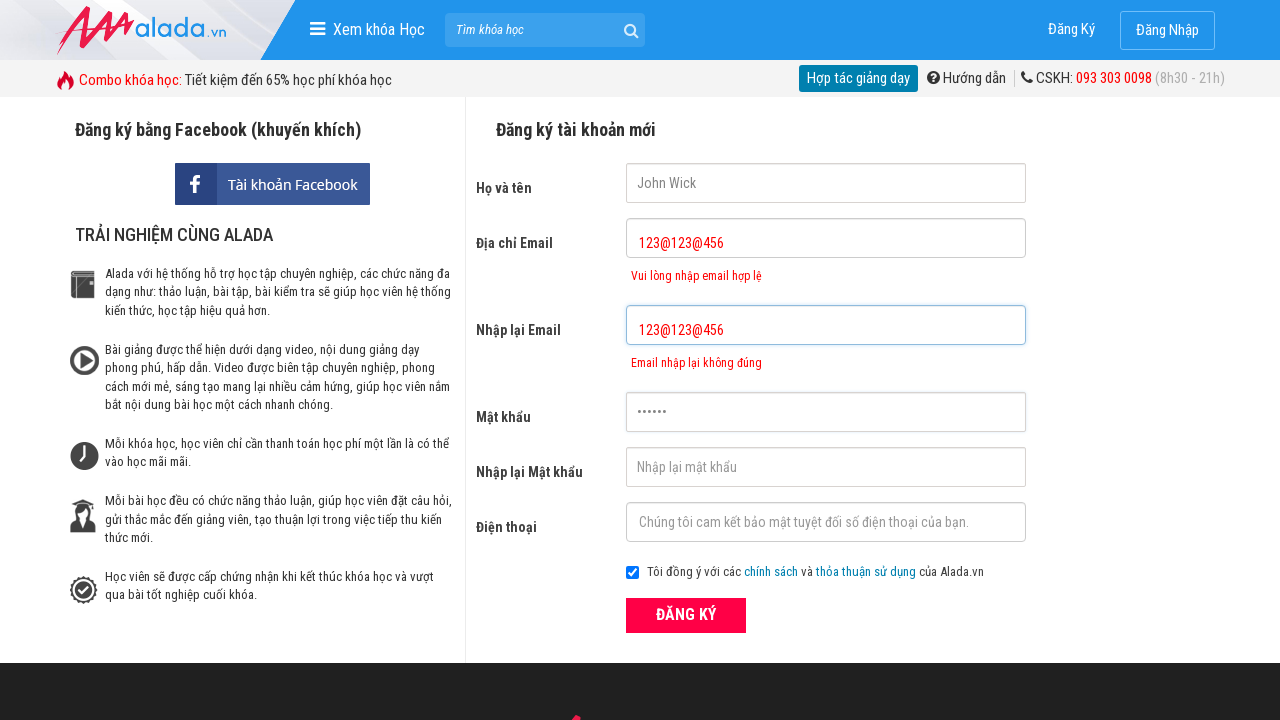

Filled confirm password field with '123456' on #txtCPassword
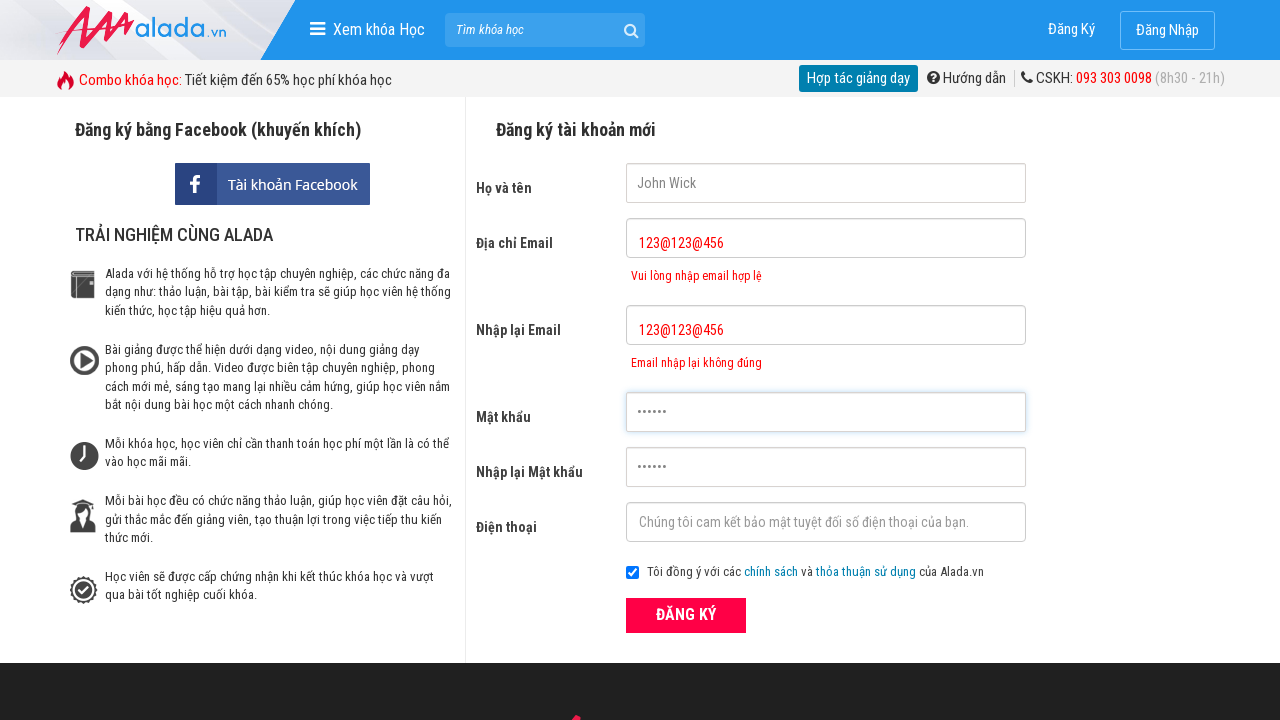

Filled phone field with '0987654321' on #txtPhone
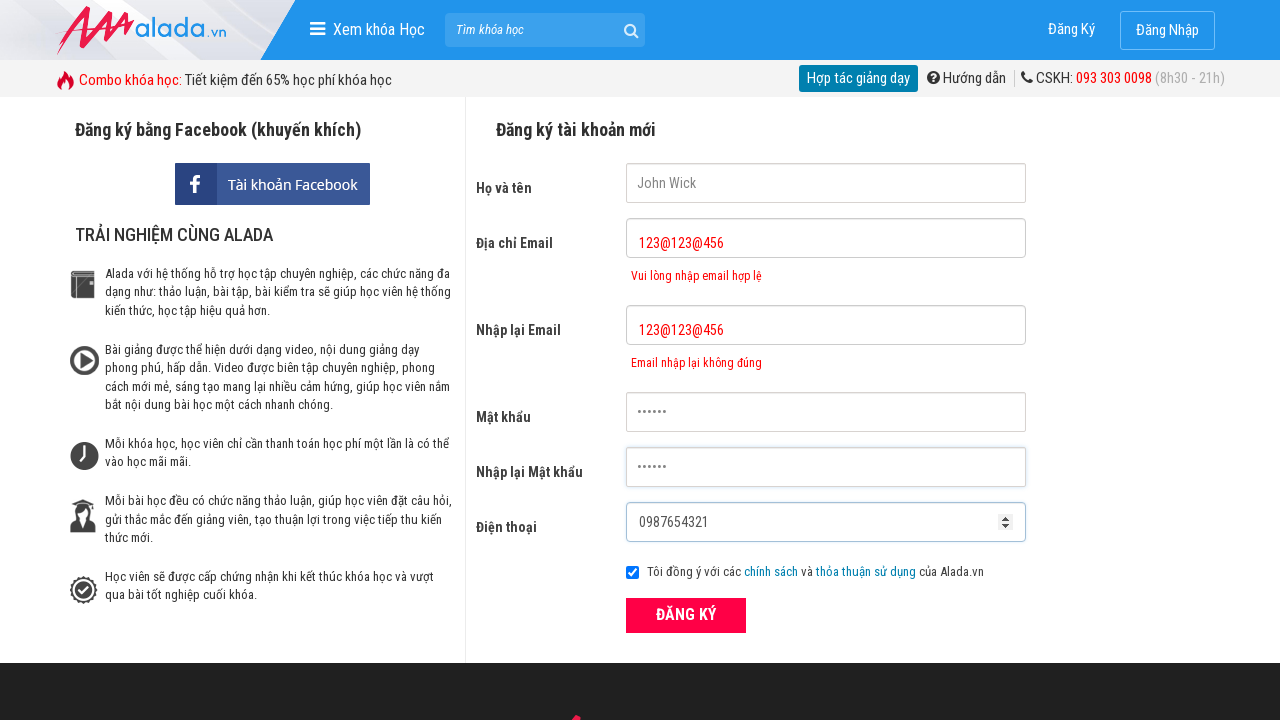

Clicked ĐĂNG KÝ (Register) button at (686, 615) on xpath=//form[@id='frmLogin']//button[text()='ĐĂNG KÝ']
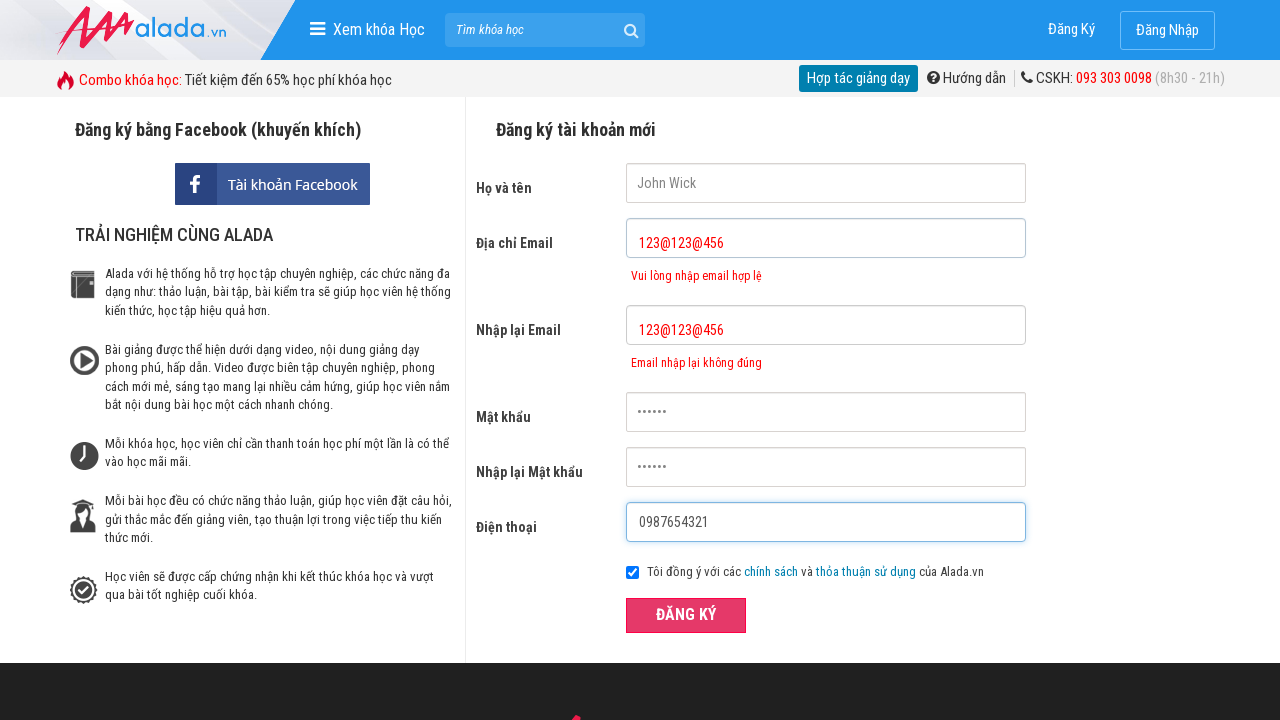

Email validation error message appeared
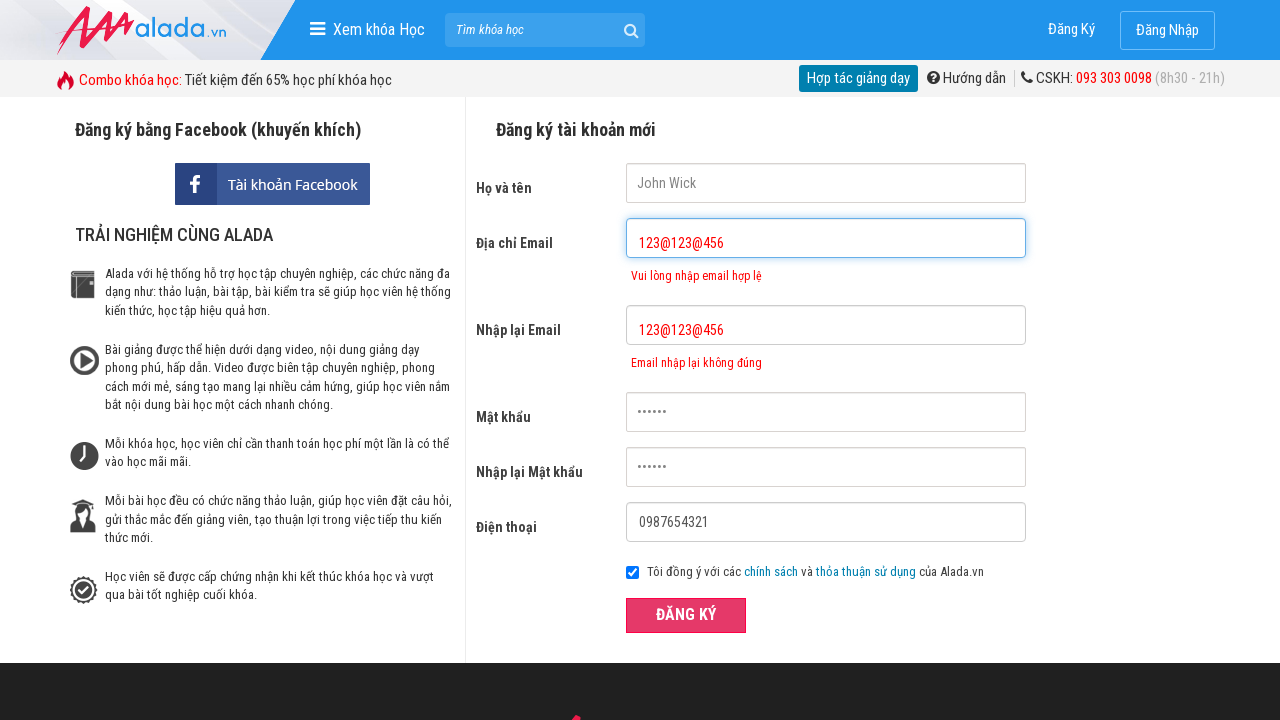

Confirm email validation error message appeared
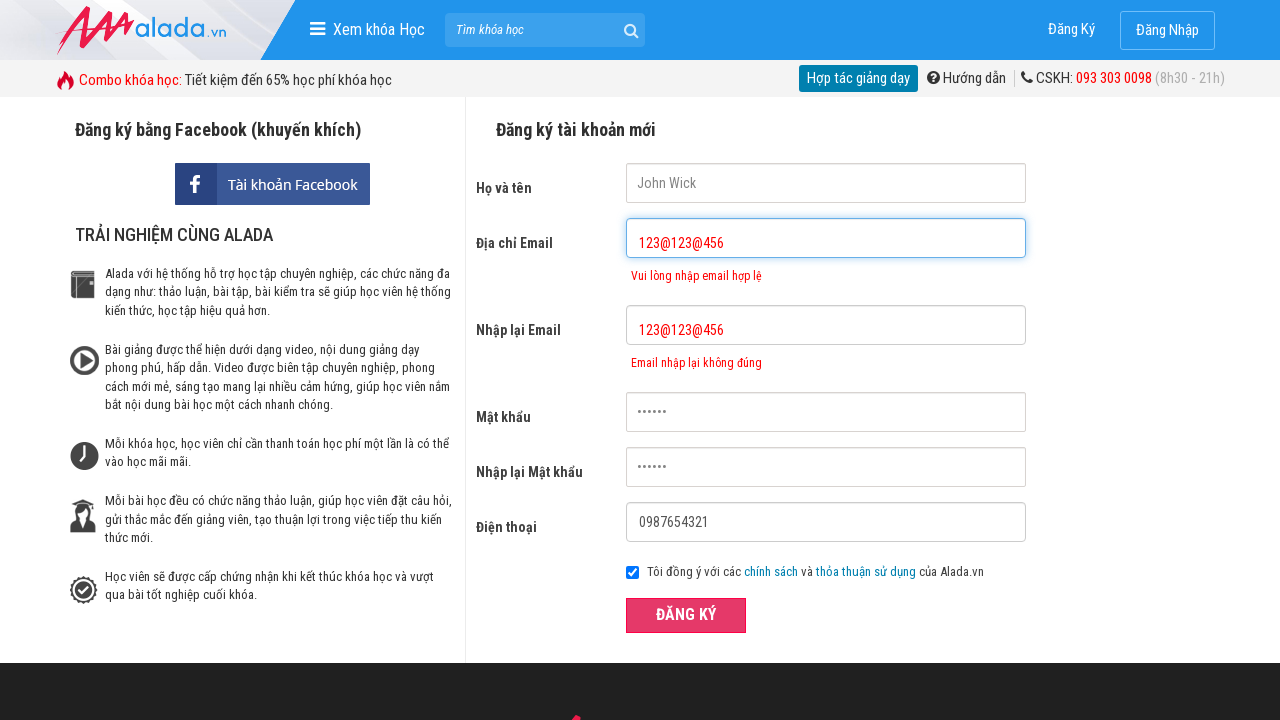

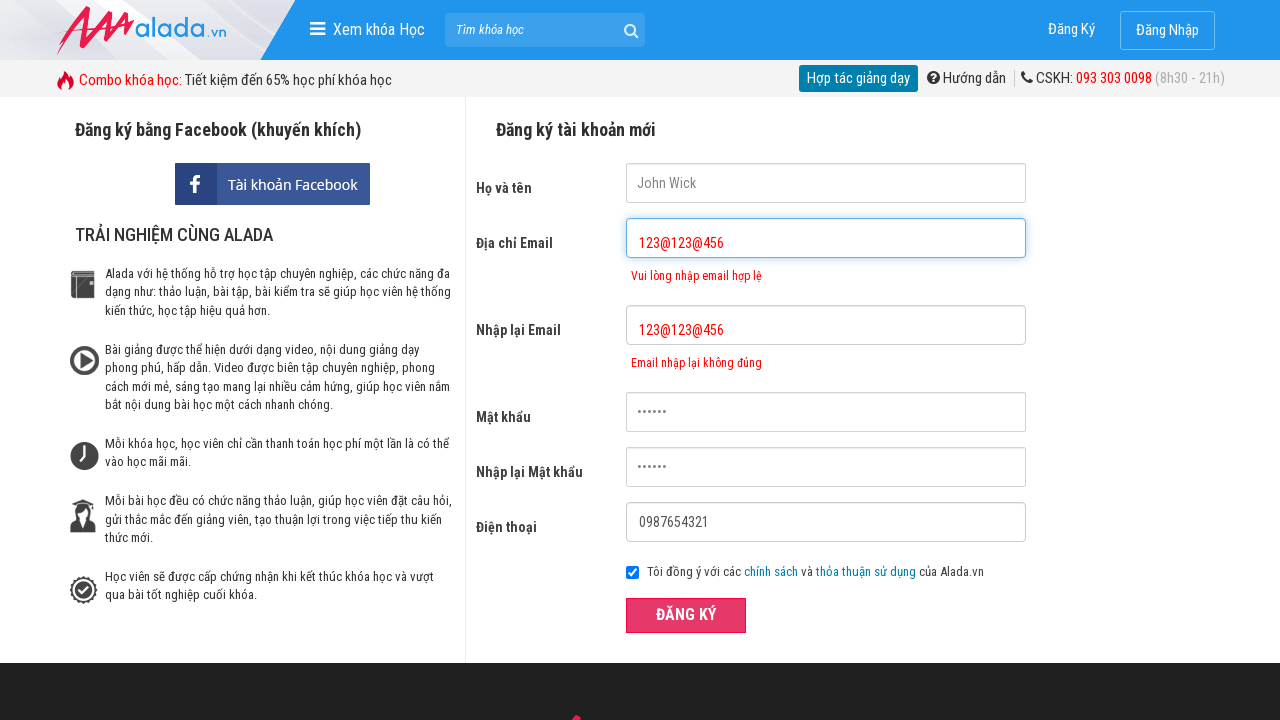